Tests JavaScript prompt alert functionality by clicking the prompt button, entering text into the alert, and verifying the result is displayed correctly

Starting URL: https://the-internet.herokuapp.com/javascript_alerts

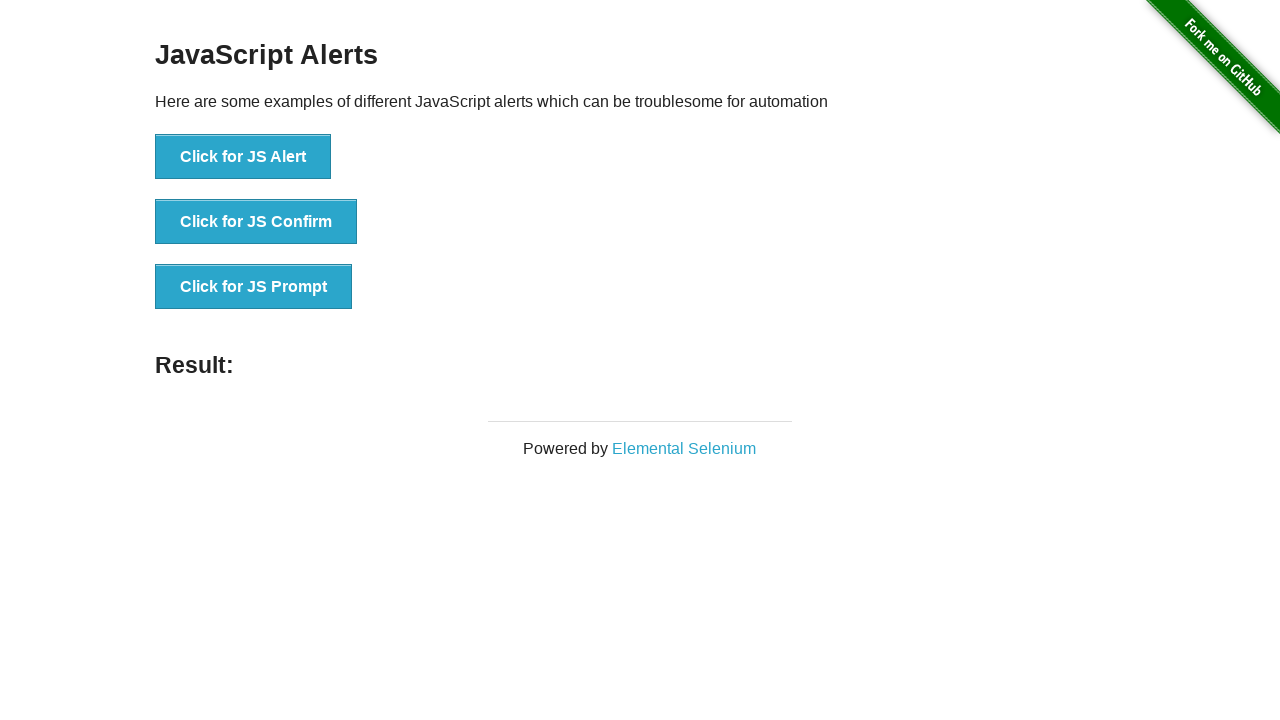

Clicked the JavaScript prompt button at (254, 287) on xpath=//button[@onclick='jsPrompt()']
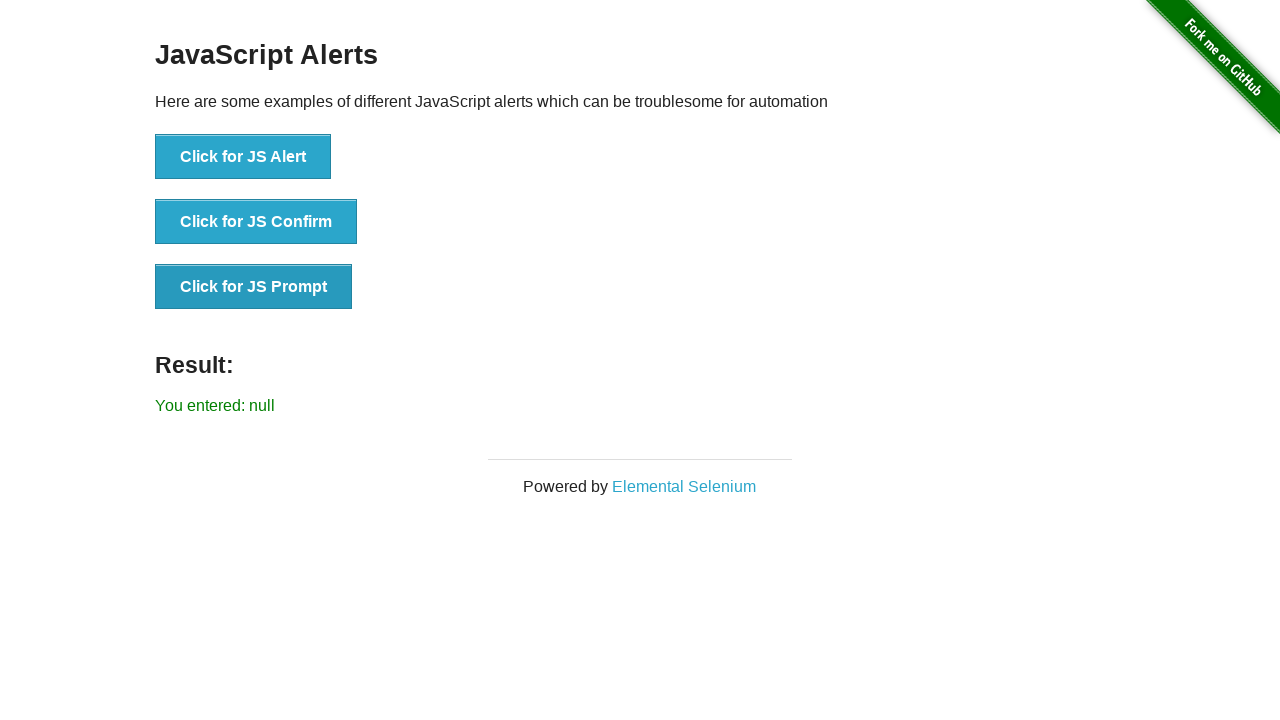

Set up dialog handler to accept prompt with 'Techtorial'
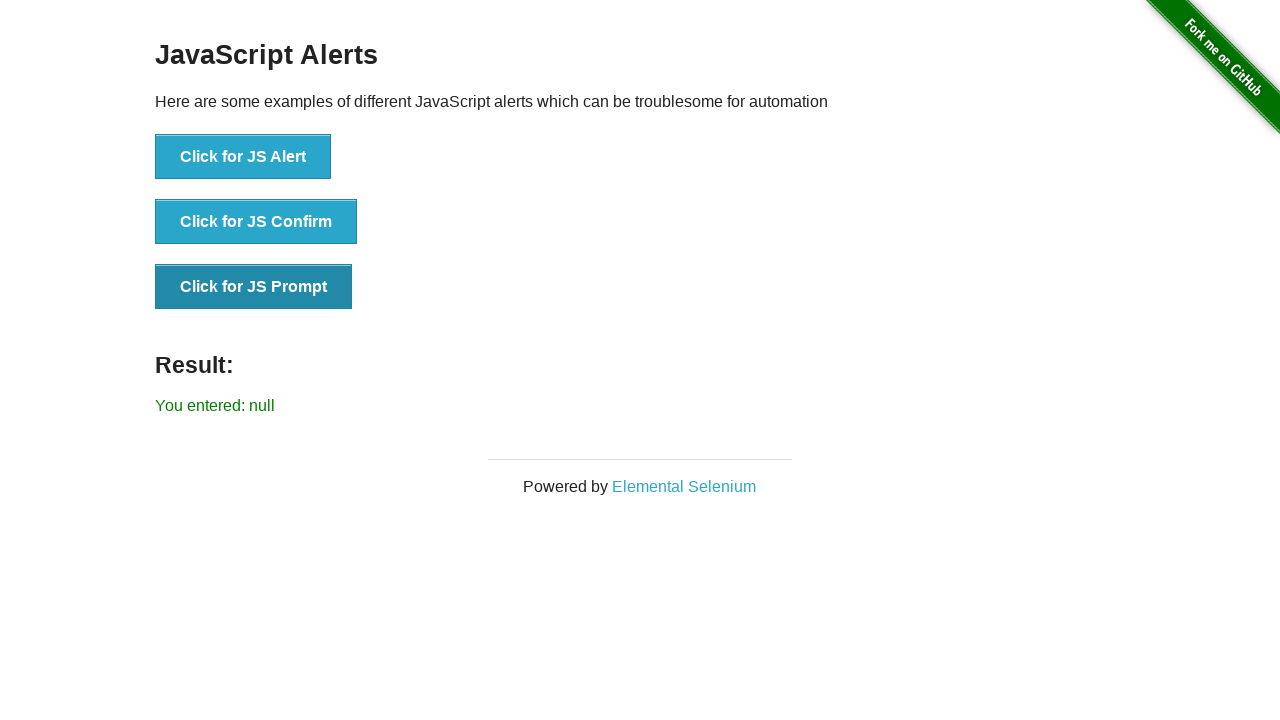

Clicked the JavaScript prompt button again to trigger the dialog at (254, 287) on xpath=//button[@onclick='jsPrompt()']
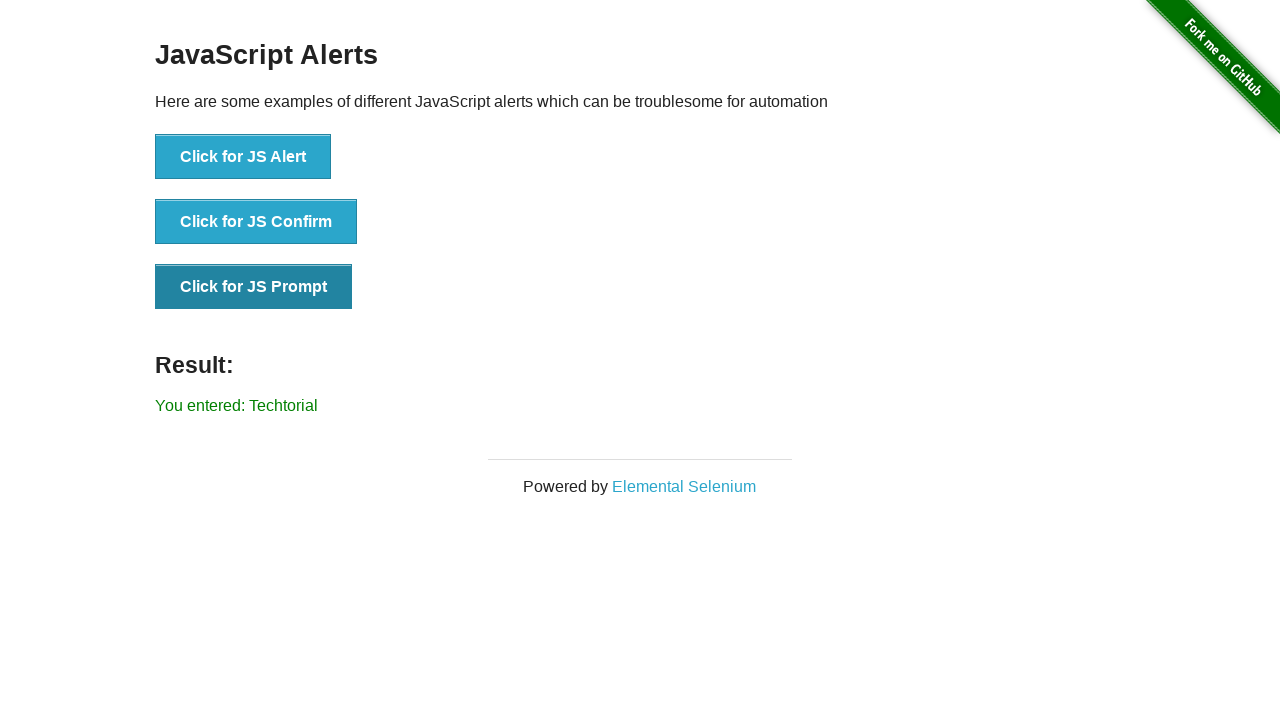

Located the result element
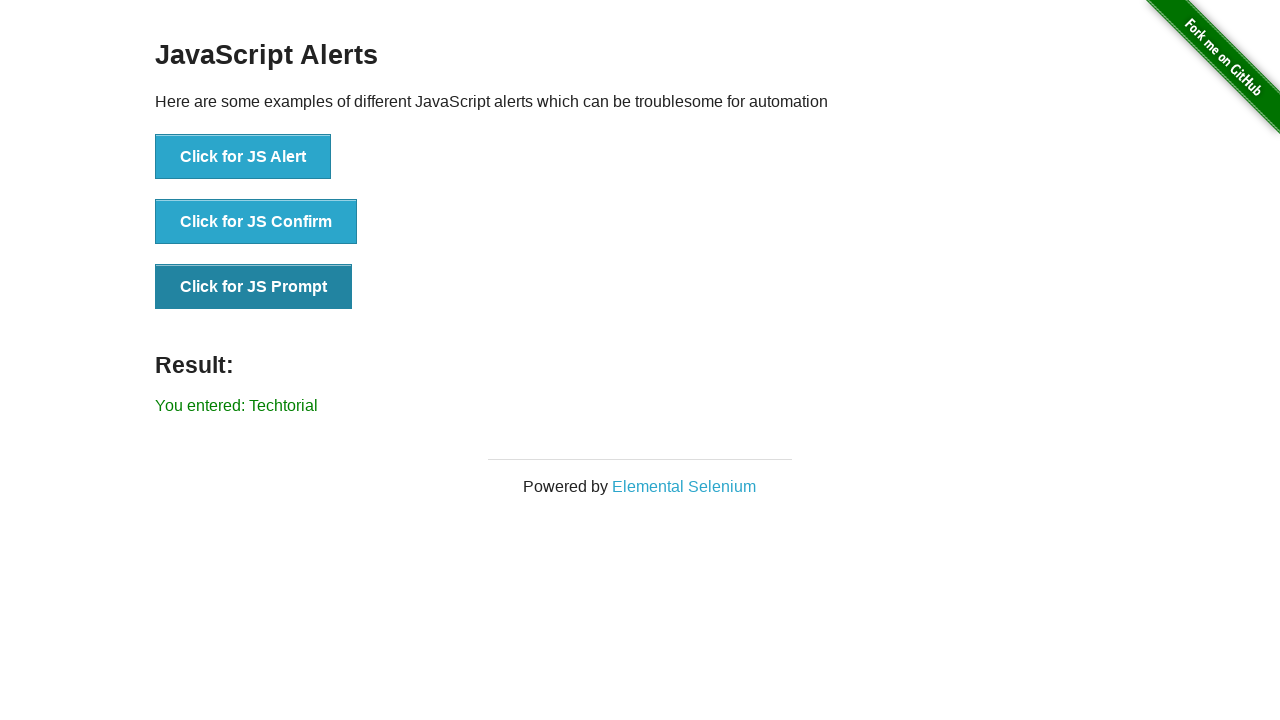

Verified result text matches 'You entered: Techtorial'
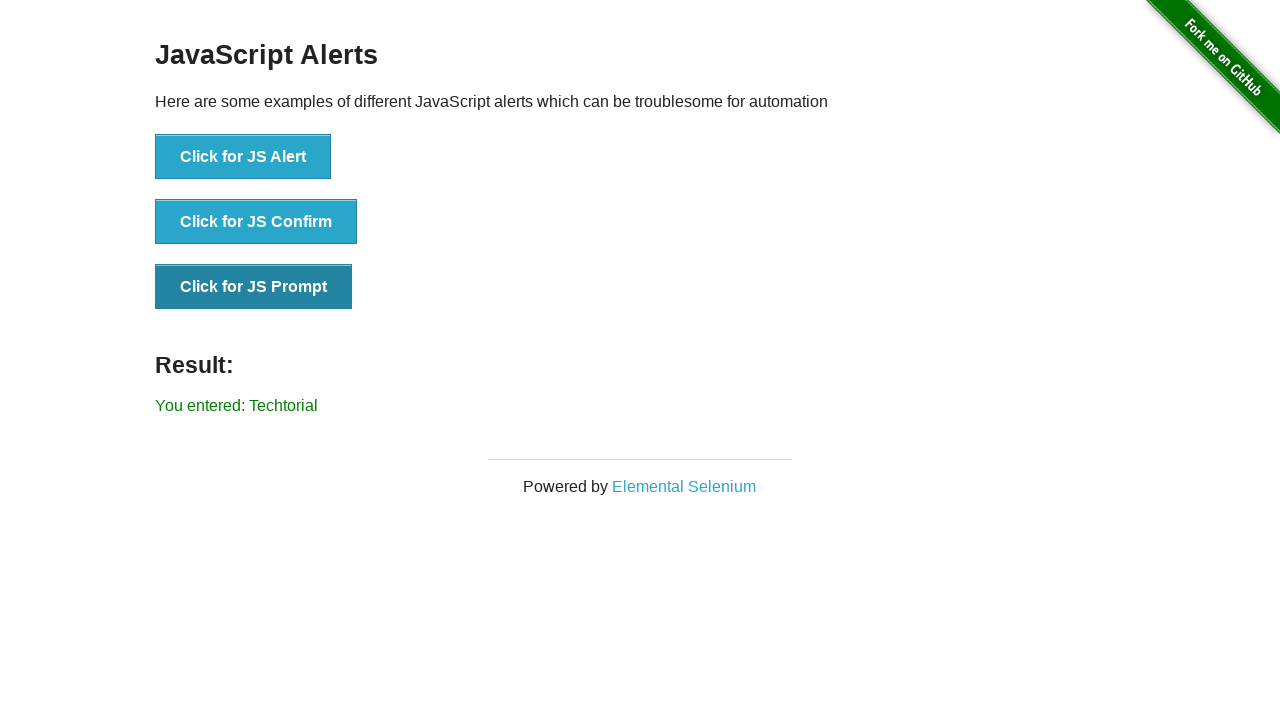

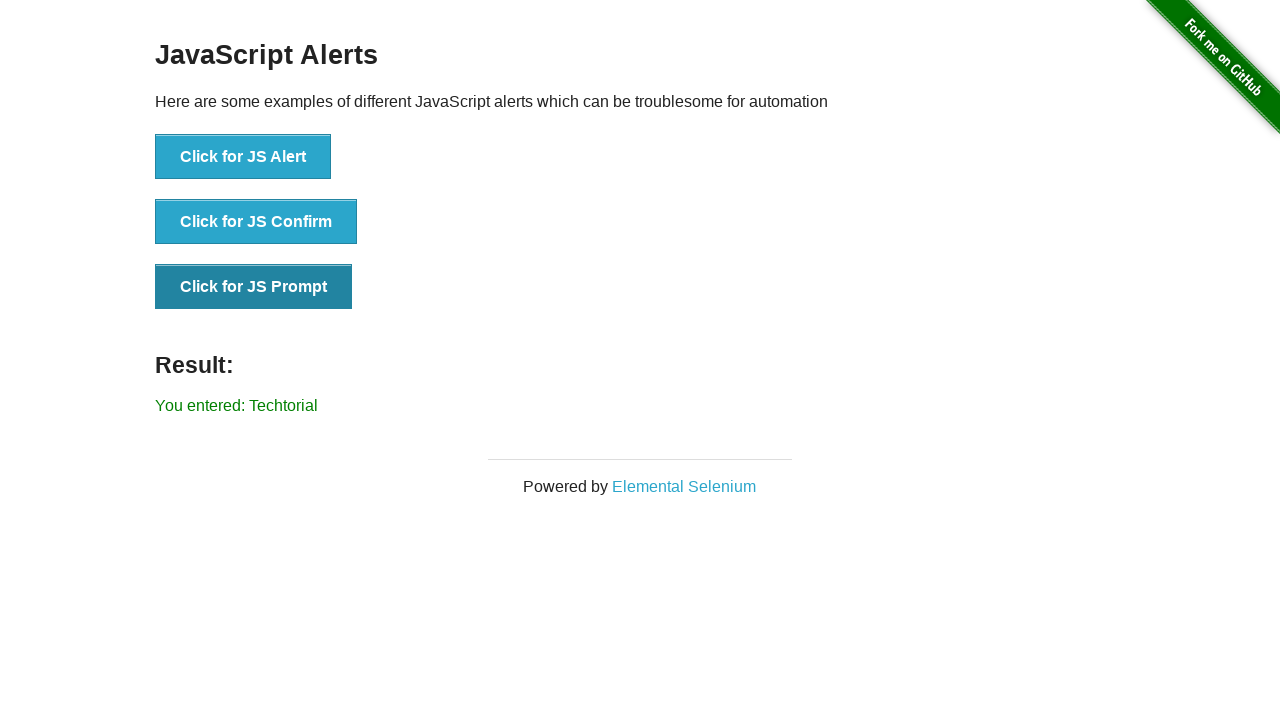